Tests DOM traversal by using find() to locate descendant elements within cart and search containers, verifying element counts and classes

Starting URL: https://rahulshettyacademy.com/seleniumPractise/#/

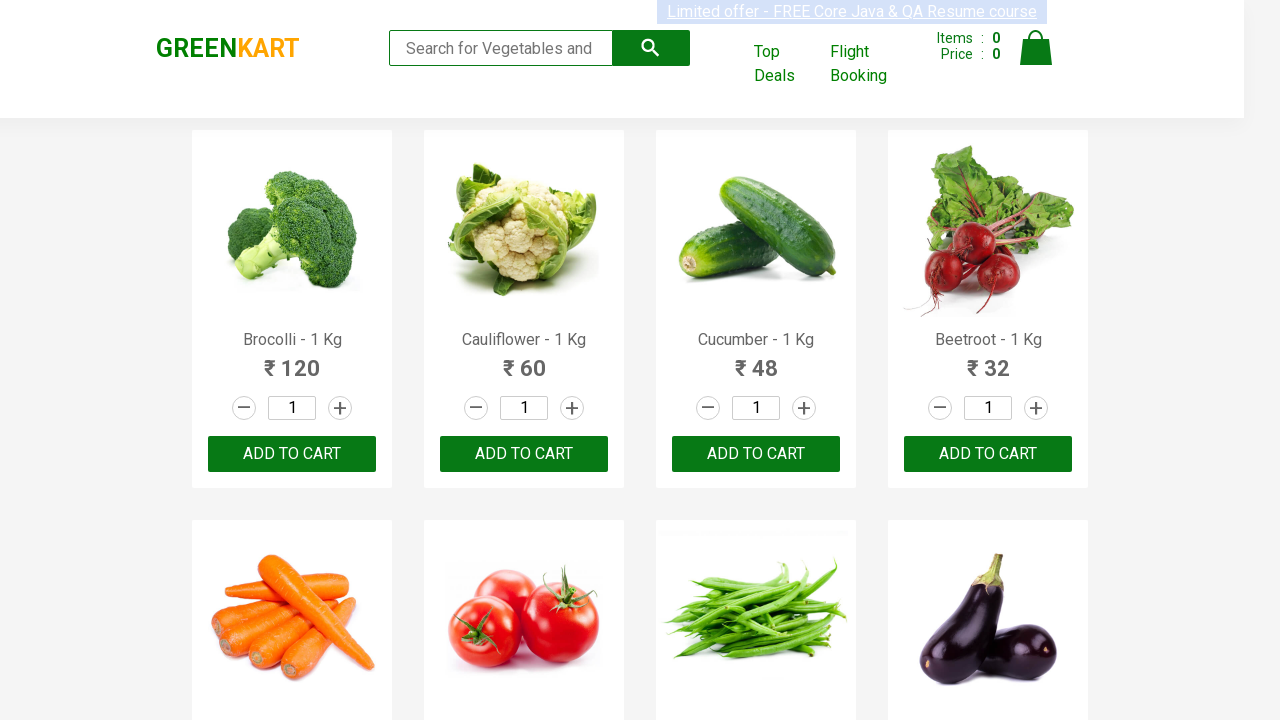

Waited for cart container to load
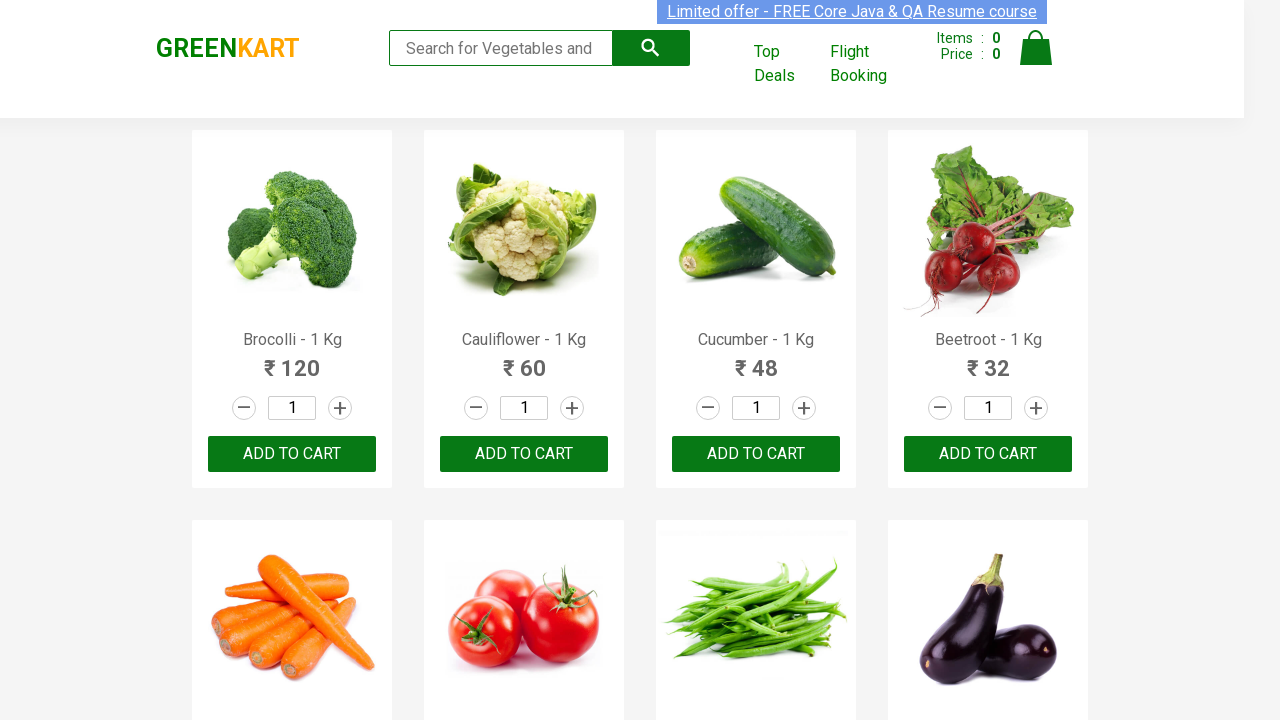

Located all anchor links within cart container
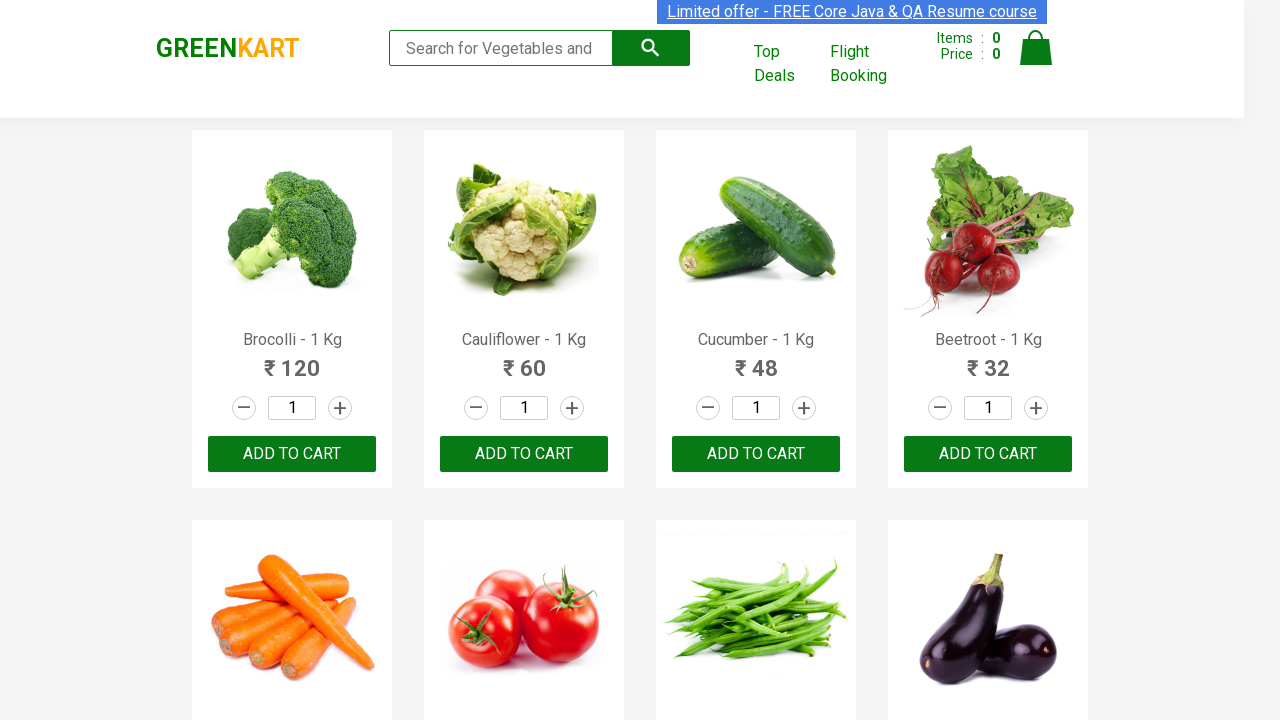

Verified cart contains exactly 4 anchor links
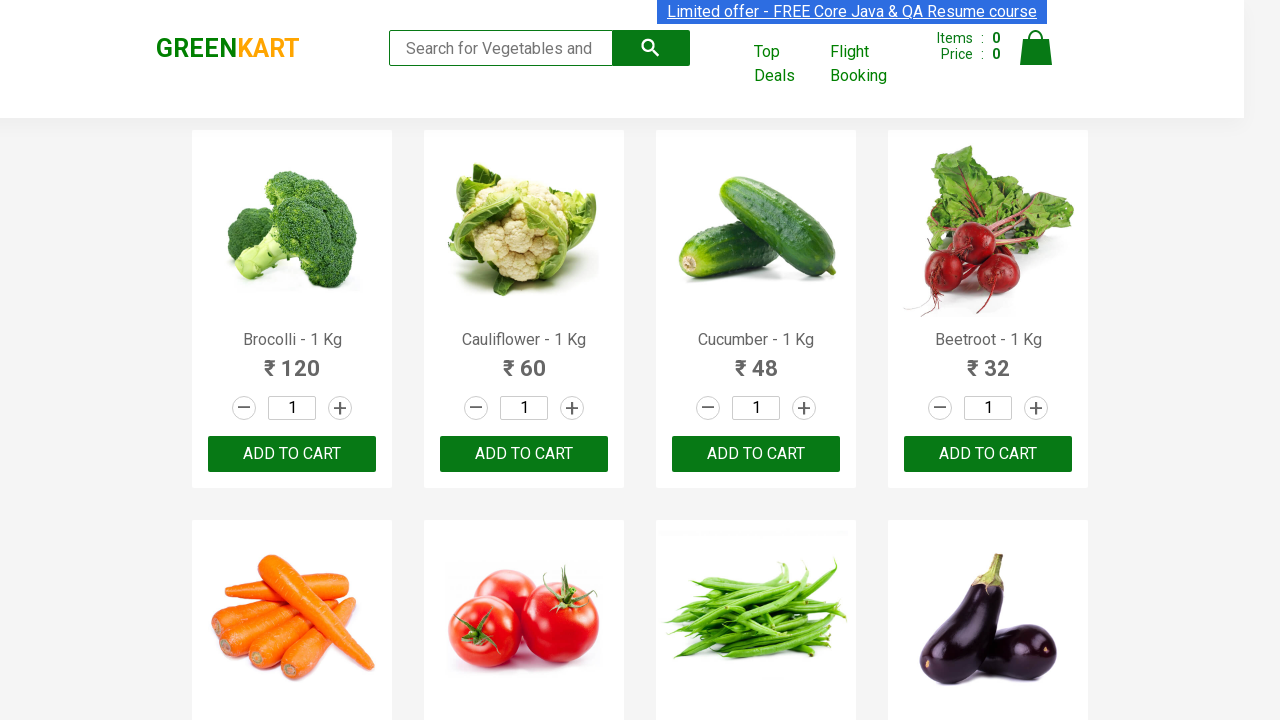

Located search form element within search container
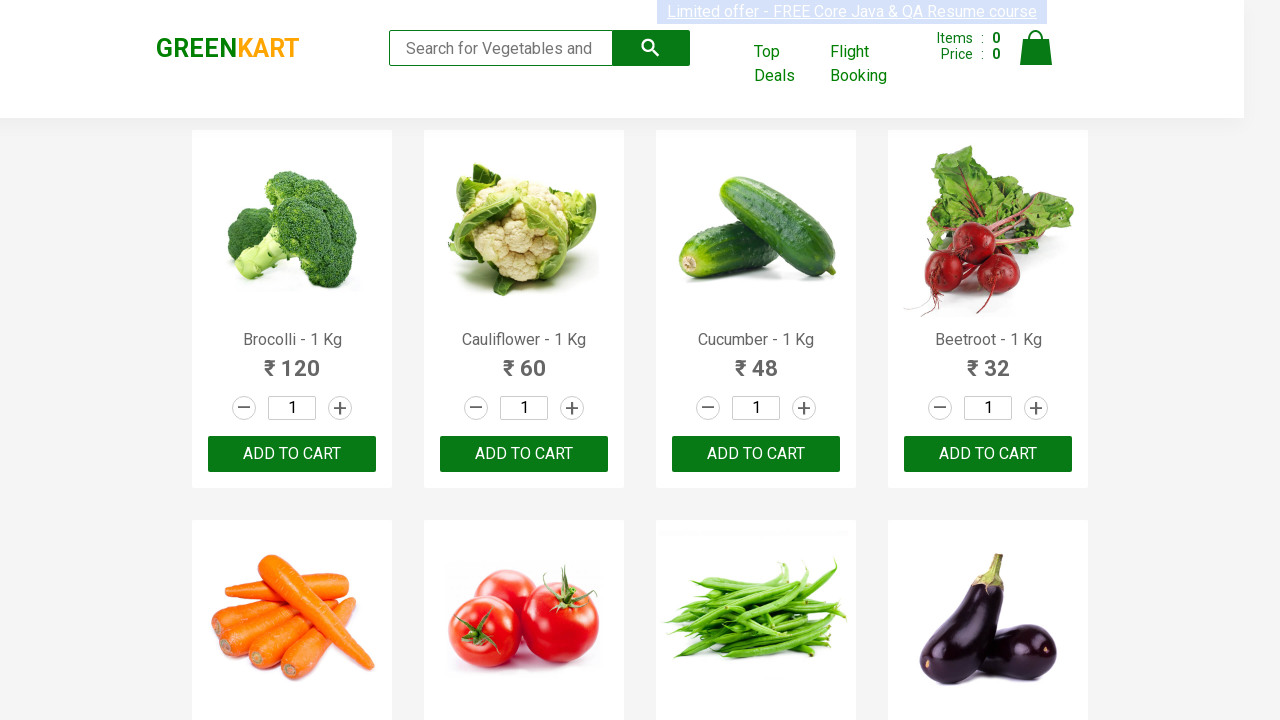

Verified search form has 'search-form' class attribute
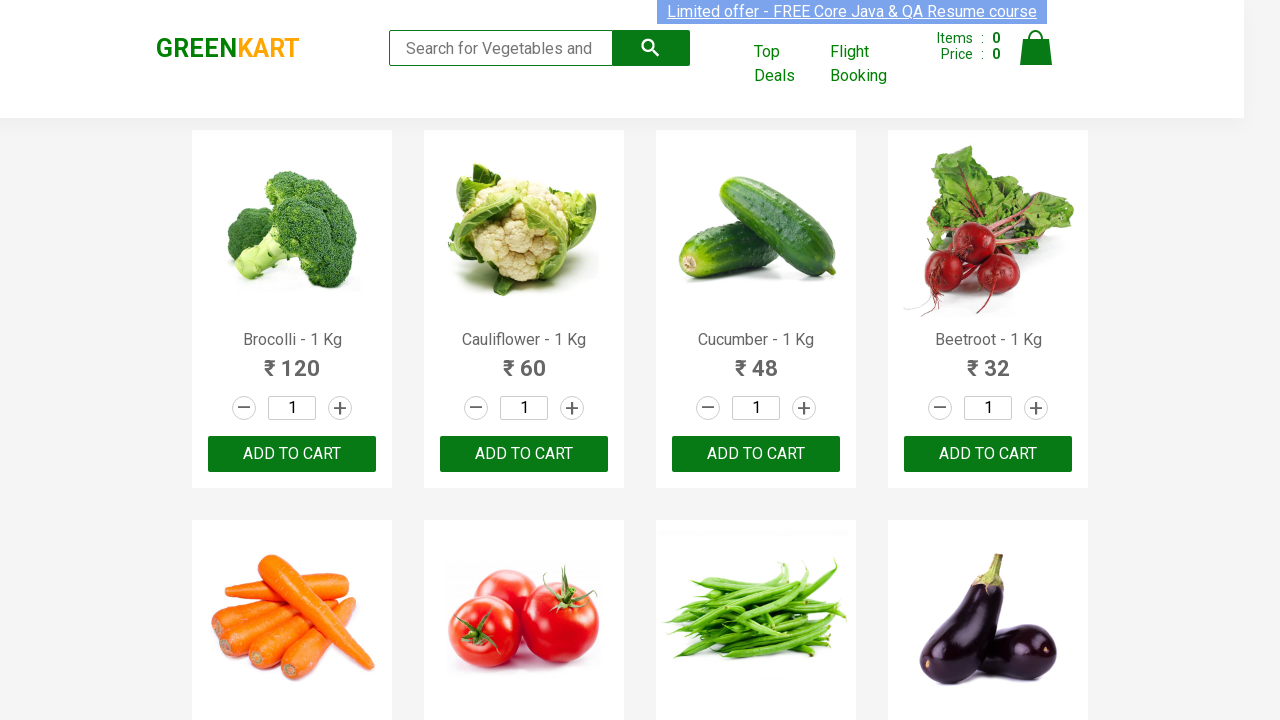

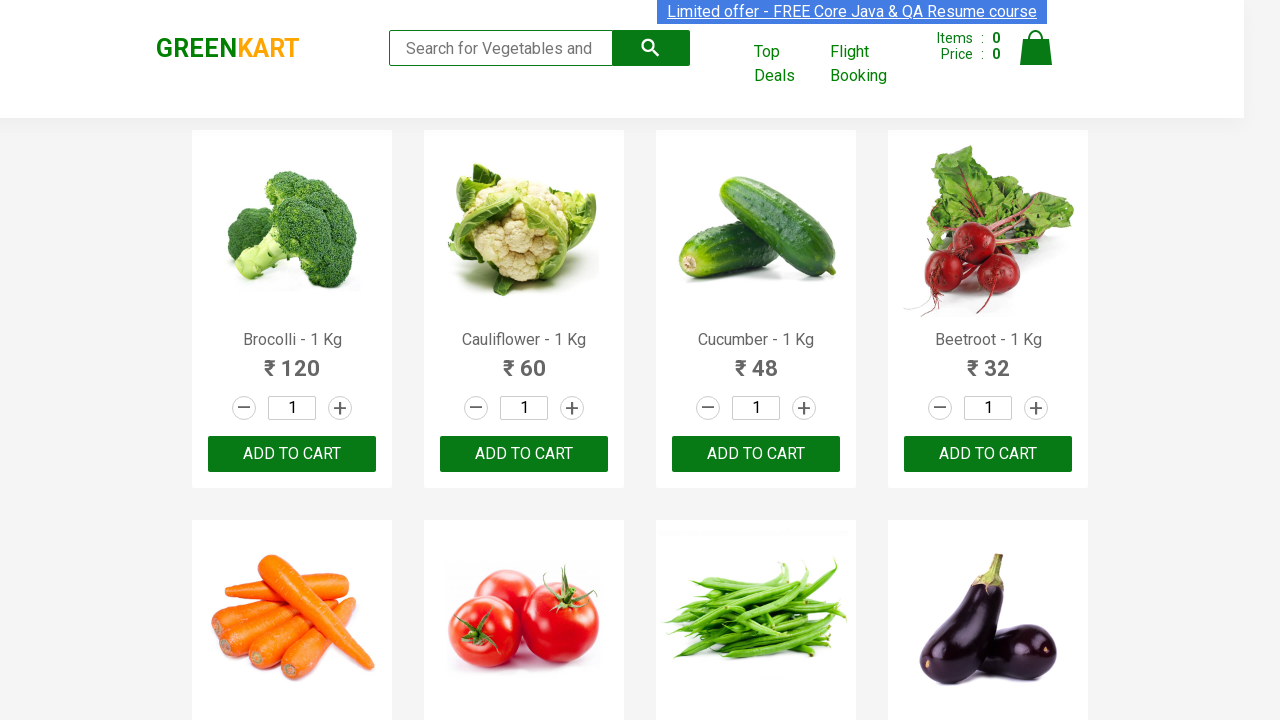